Tests confirm alert functionality by clicking confirm button and accepting the dialog

Starting URL: https://demoqa.com/alerts

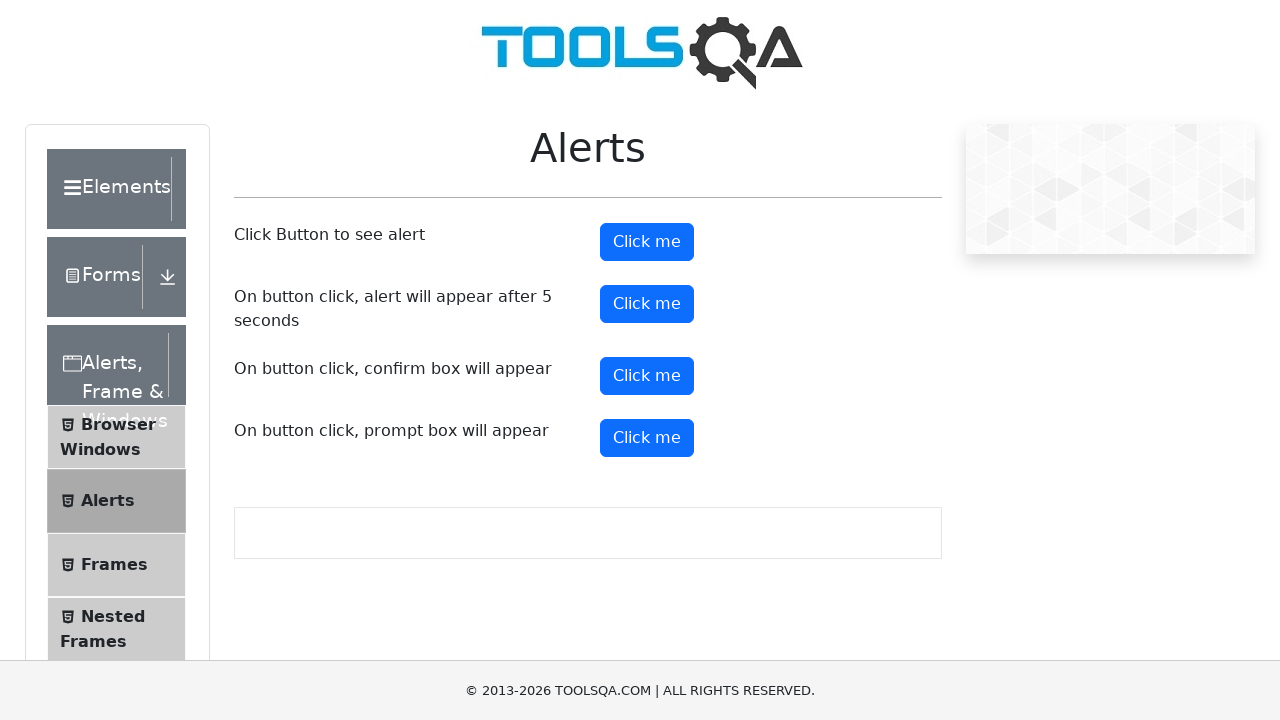

Set up dialog handler to accept confirm alerts
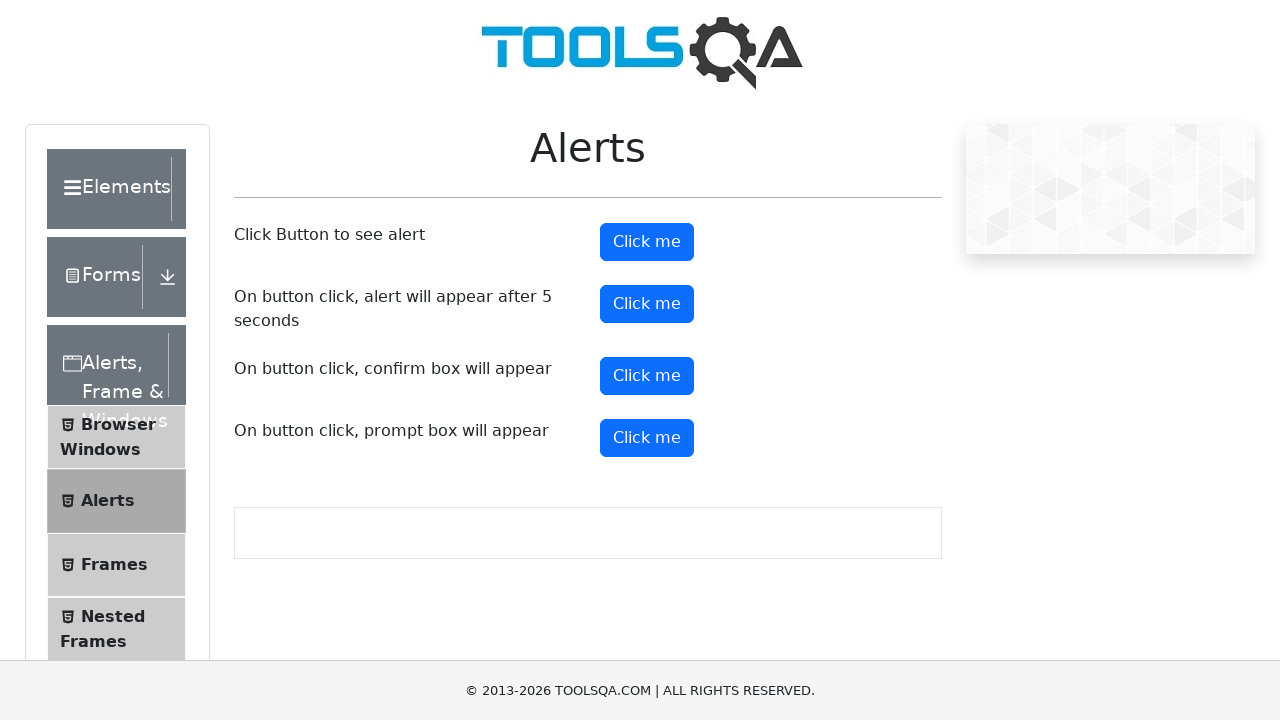

Clicked confirm button to trigger confirm alert at (647, 376) on #confirmButton
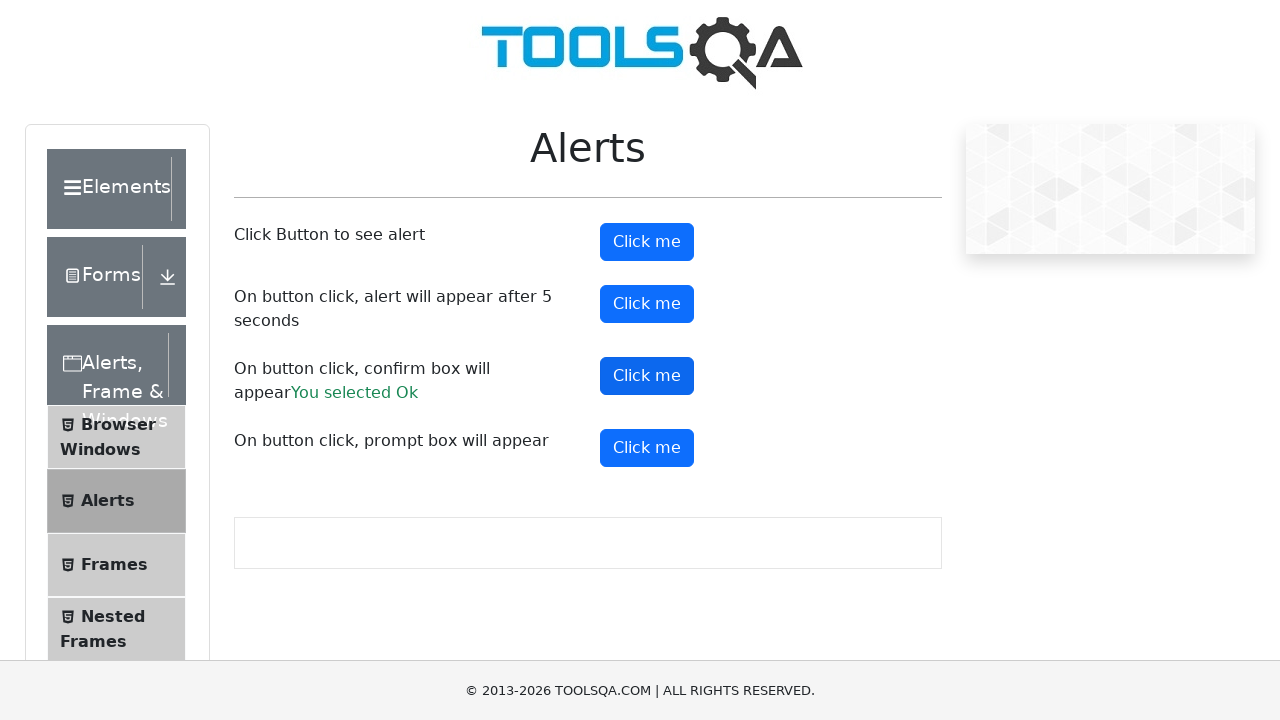

Confirm result text appeared after accepting dialog
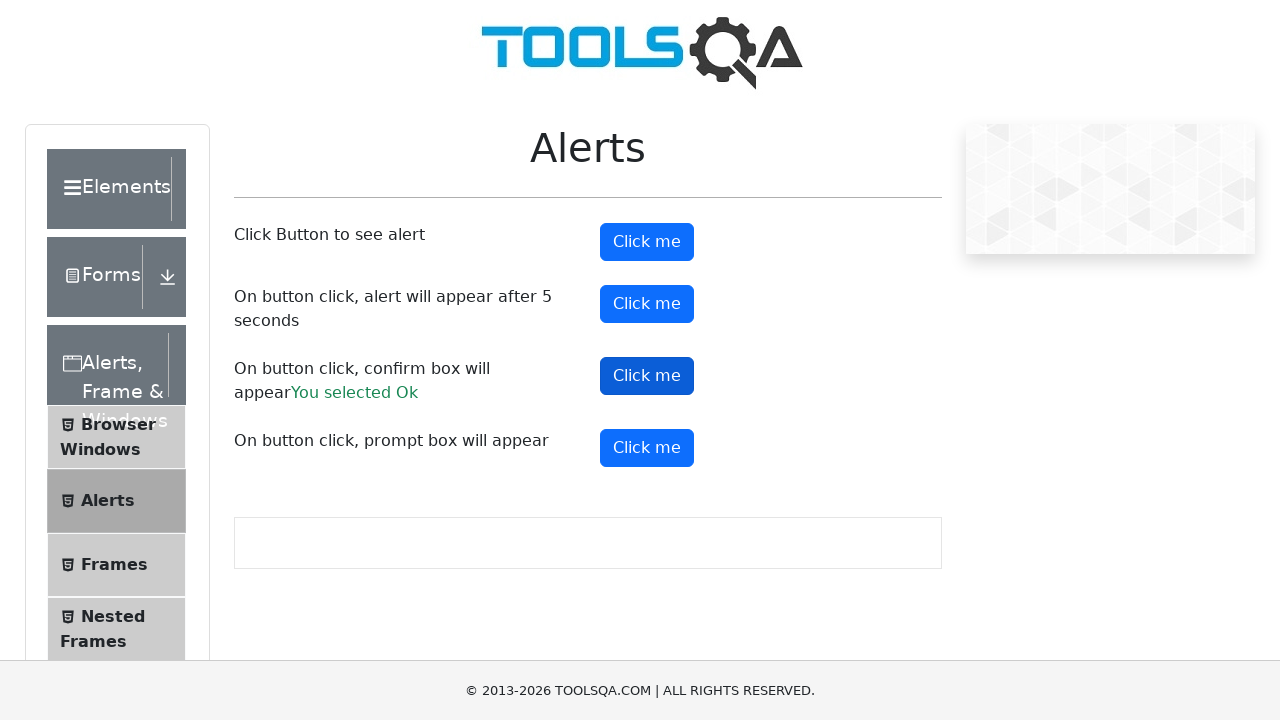

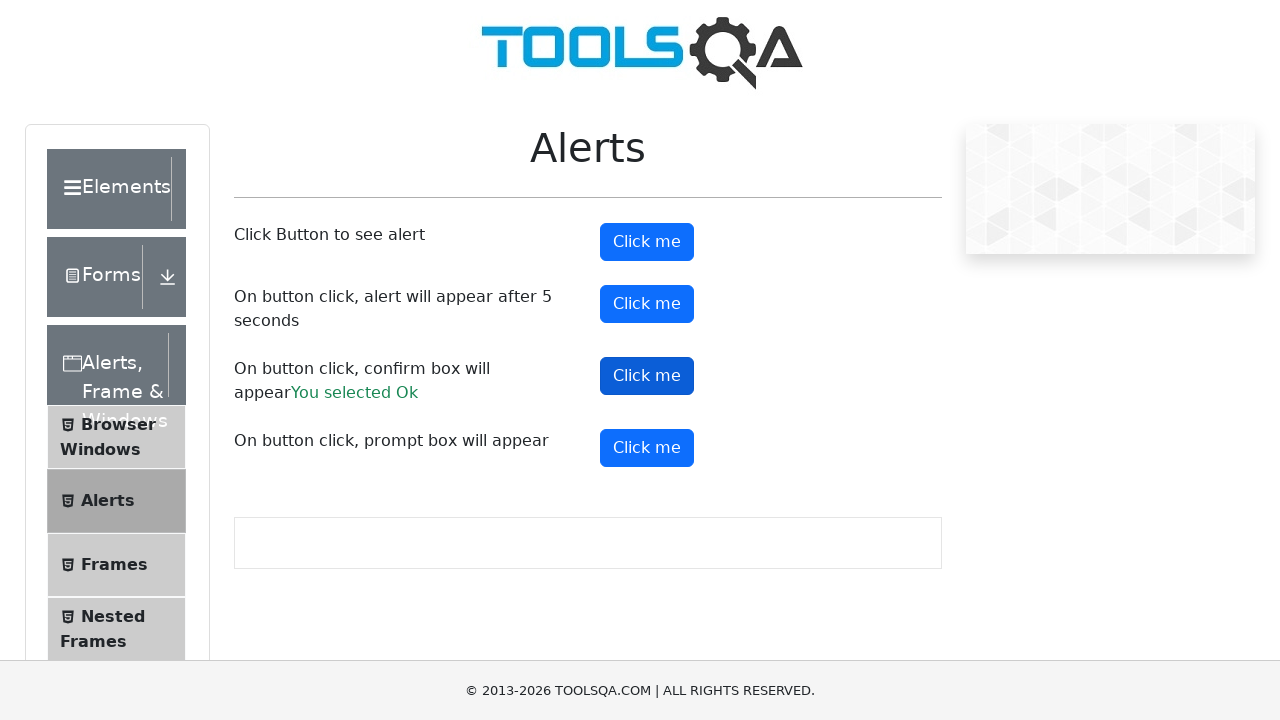